Tests JavaScript alert functionality by clicking on basic elements section, triggering an alert, and verifying the alert message

Starting URL: http://automationbykrishna.com/

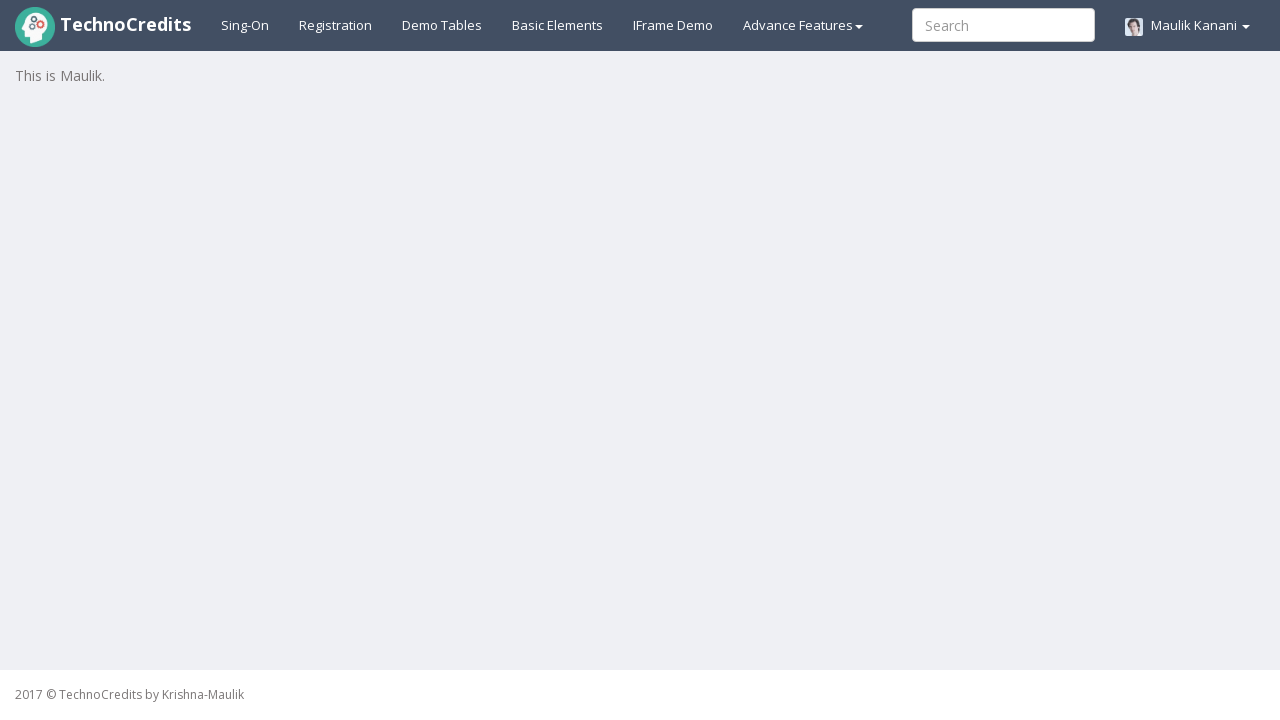

Clicked on basic elements section at (558, 25) on #basicelements
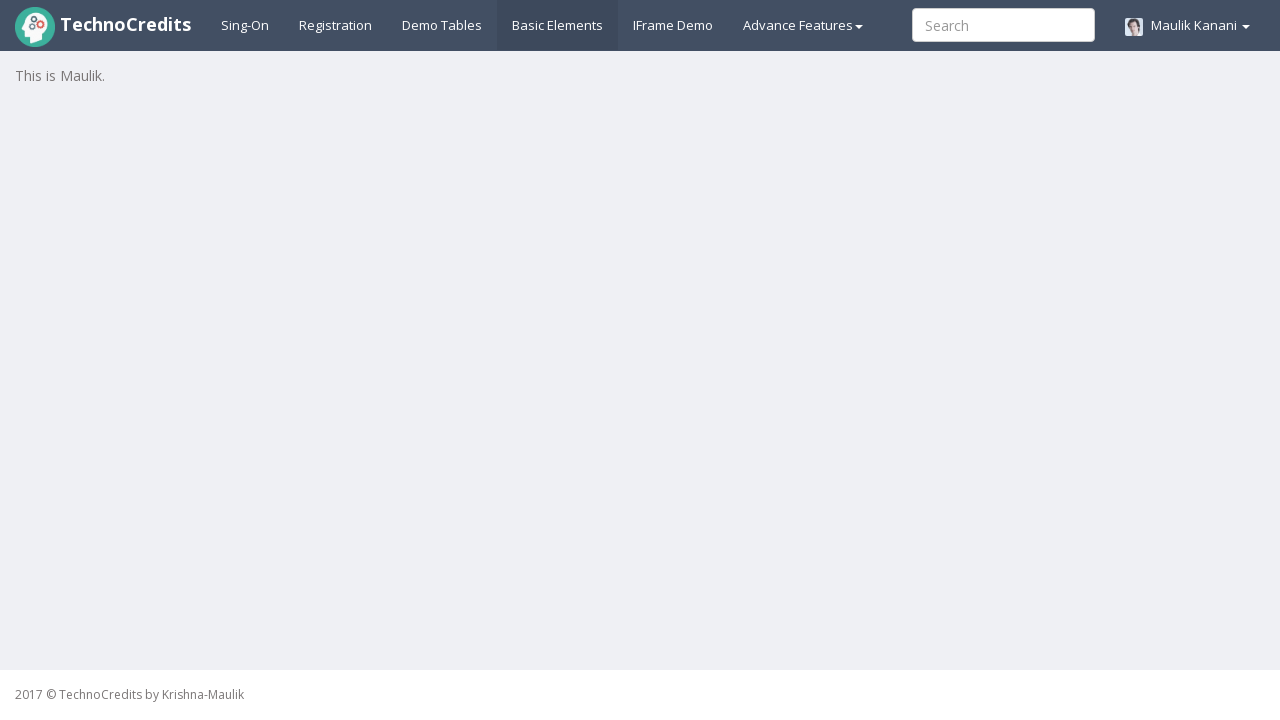

Waited 2 seconds for page to load
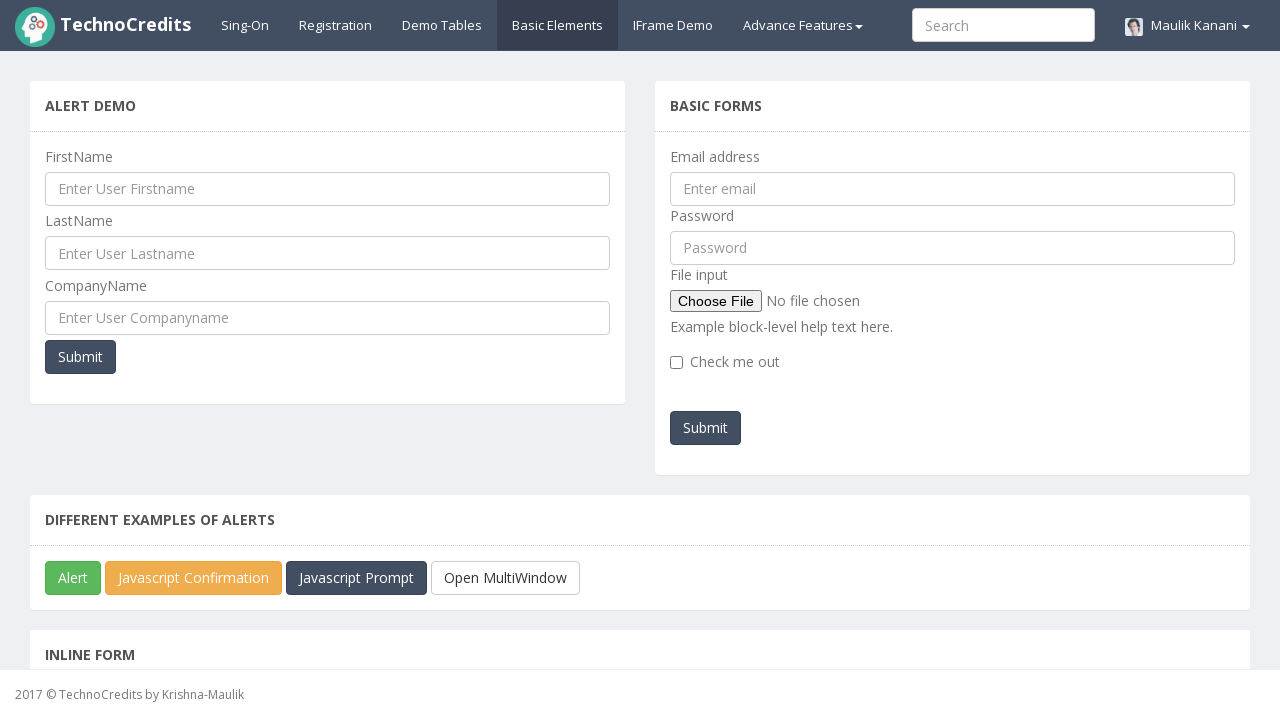

Scrolled JavaScript Alert button into view
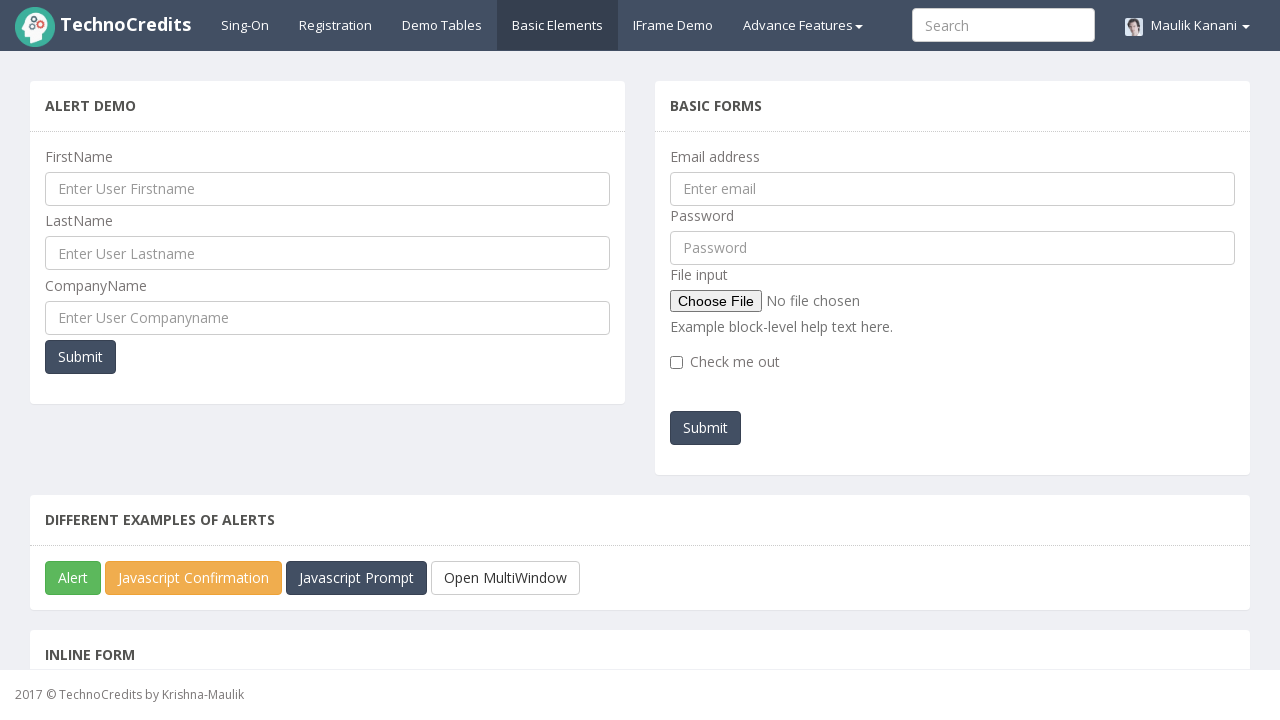

Clicked JavaScript Alert button to trigger alert at (73, 578) on #javascriptAlert
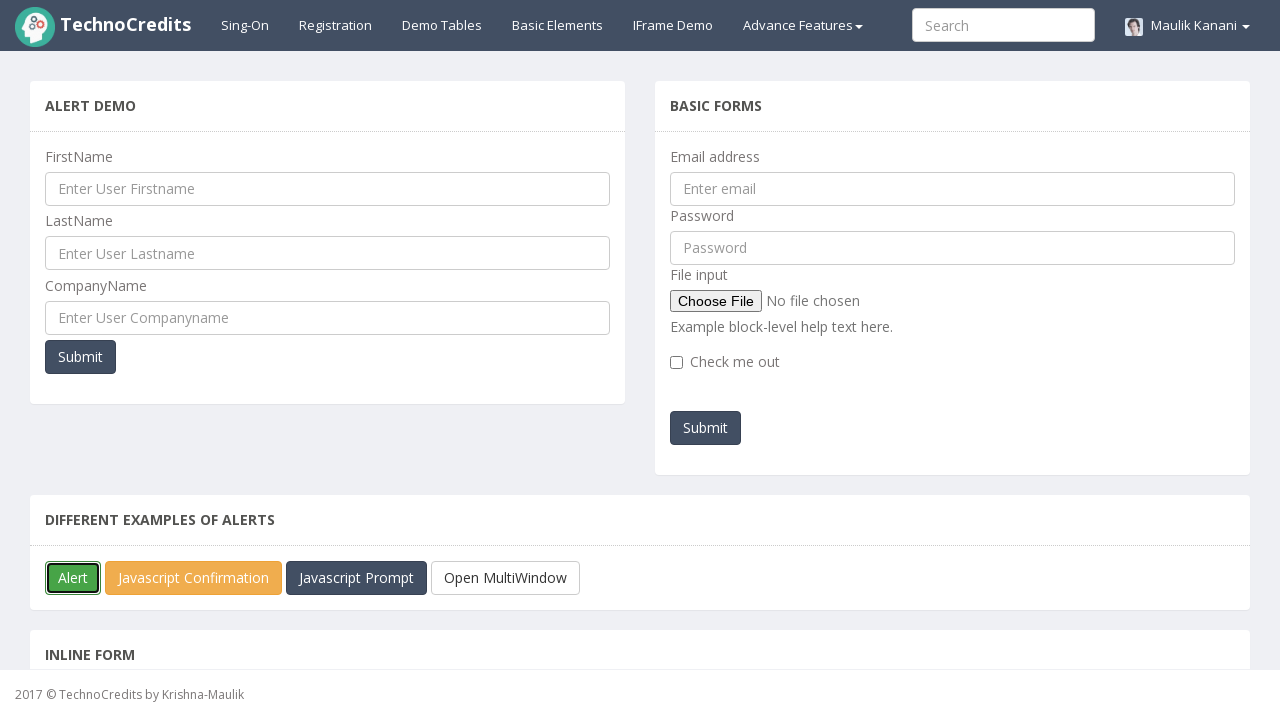

Set up alert dialog handler and accepted the alert
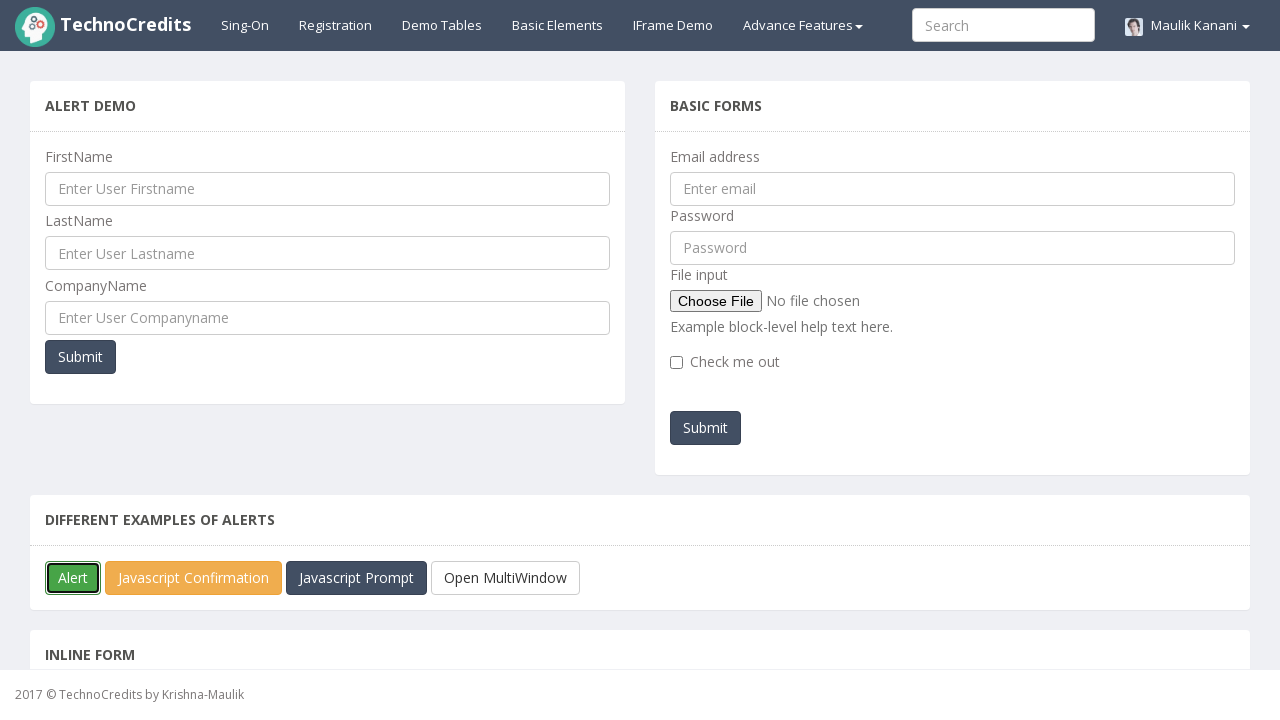

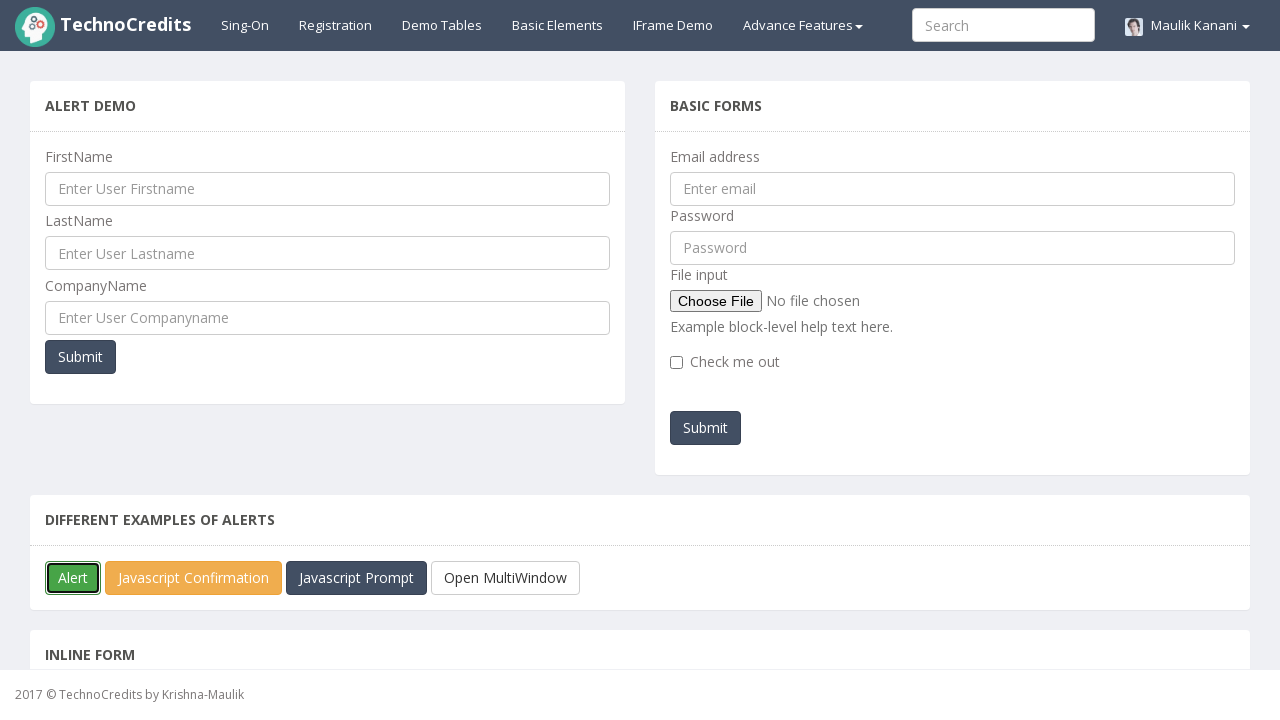